Tests that a todo item is removed when edited to an empty string.

Starting URL: https://demo.playwright.dev/todomvc

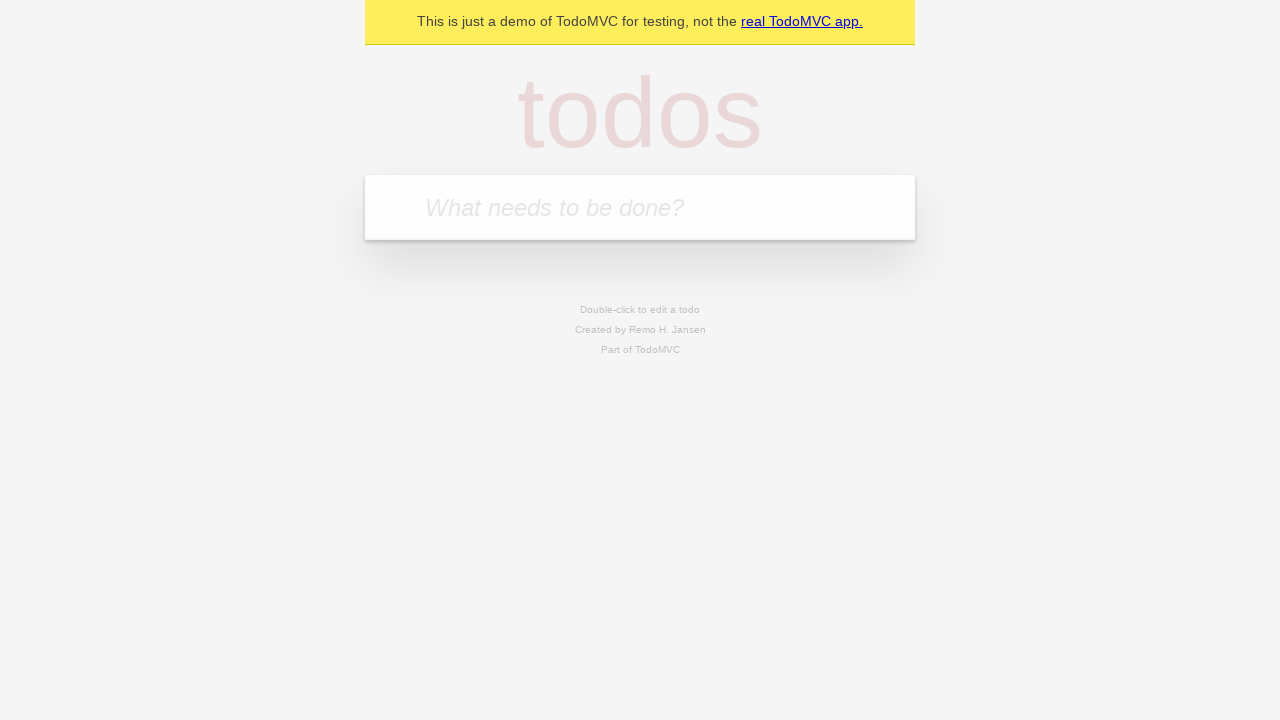

Filled todo input with 'buy some cheese' on internal:attr=[placeholder="What needs to be done?"i]
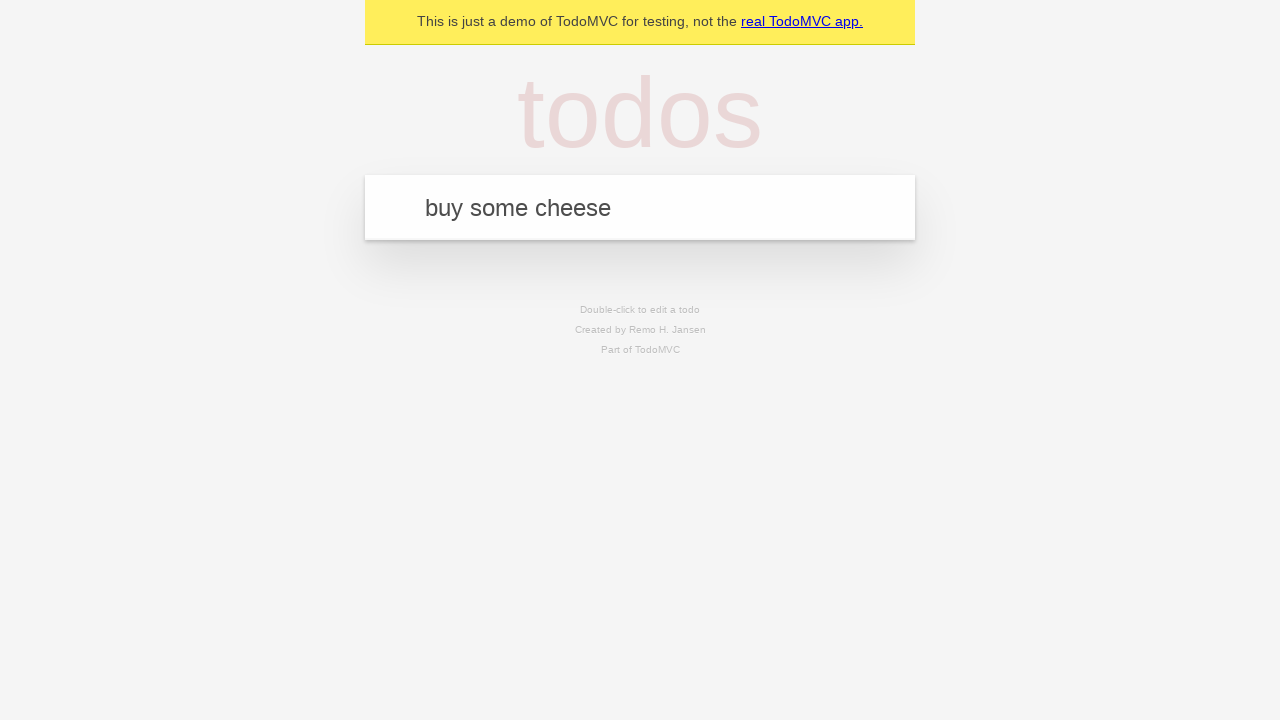

Pressed Enter to create first todo item on internal:attr=[placeholder="What needs to be done?"i]
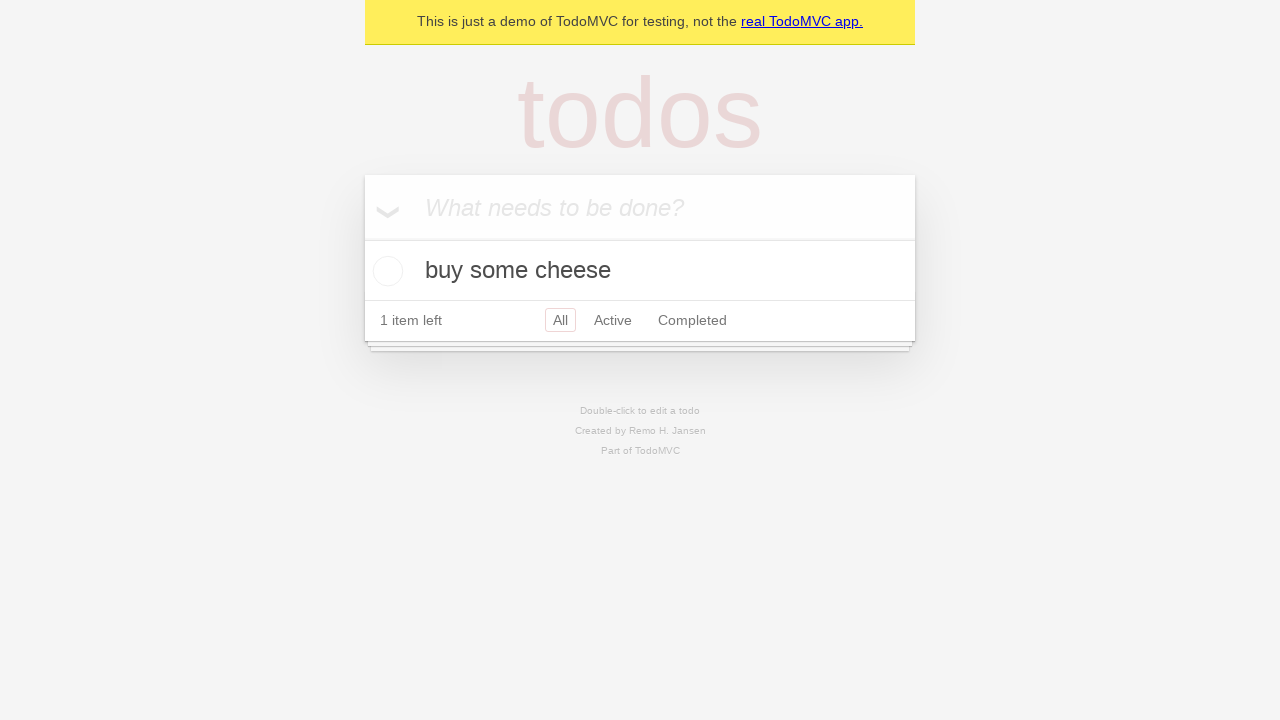

Filled todo input with 'feed the cat' on internal:attr=[placeholder="What needs to be done?"i]
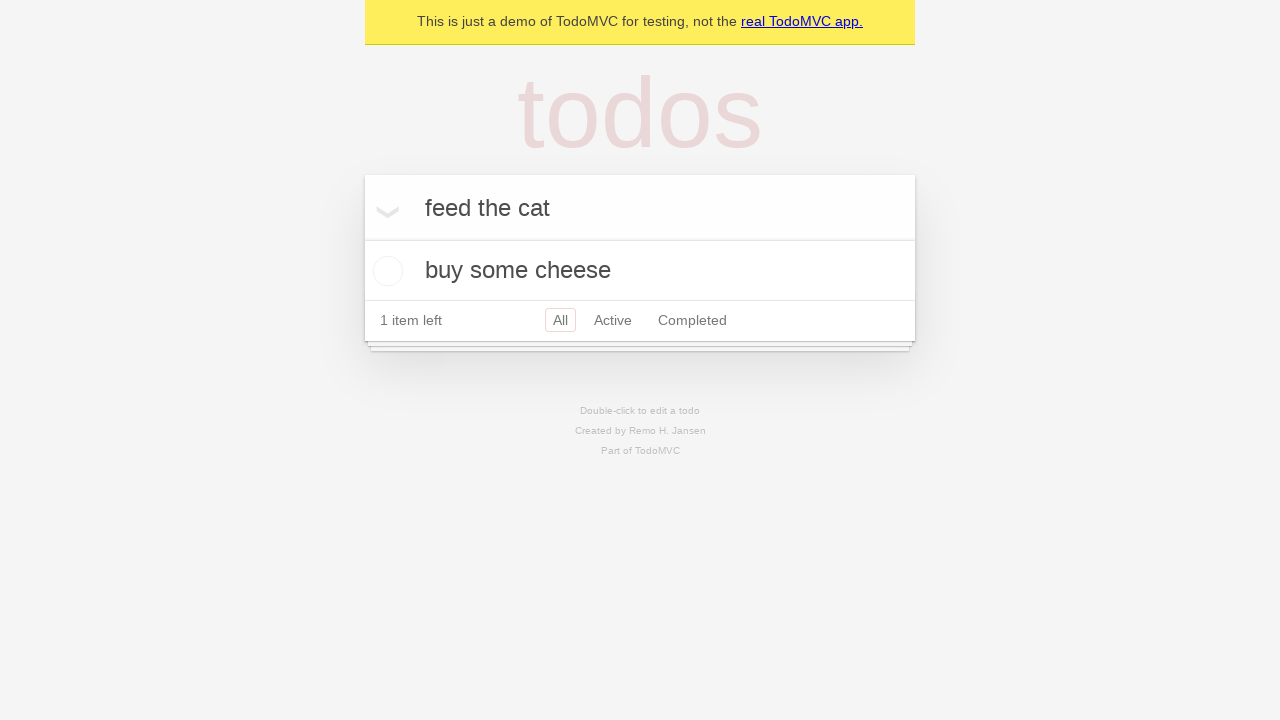

Pressed Enter to create second todo item on internal:attr=[placeholder="What needs to be done?"i]
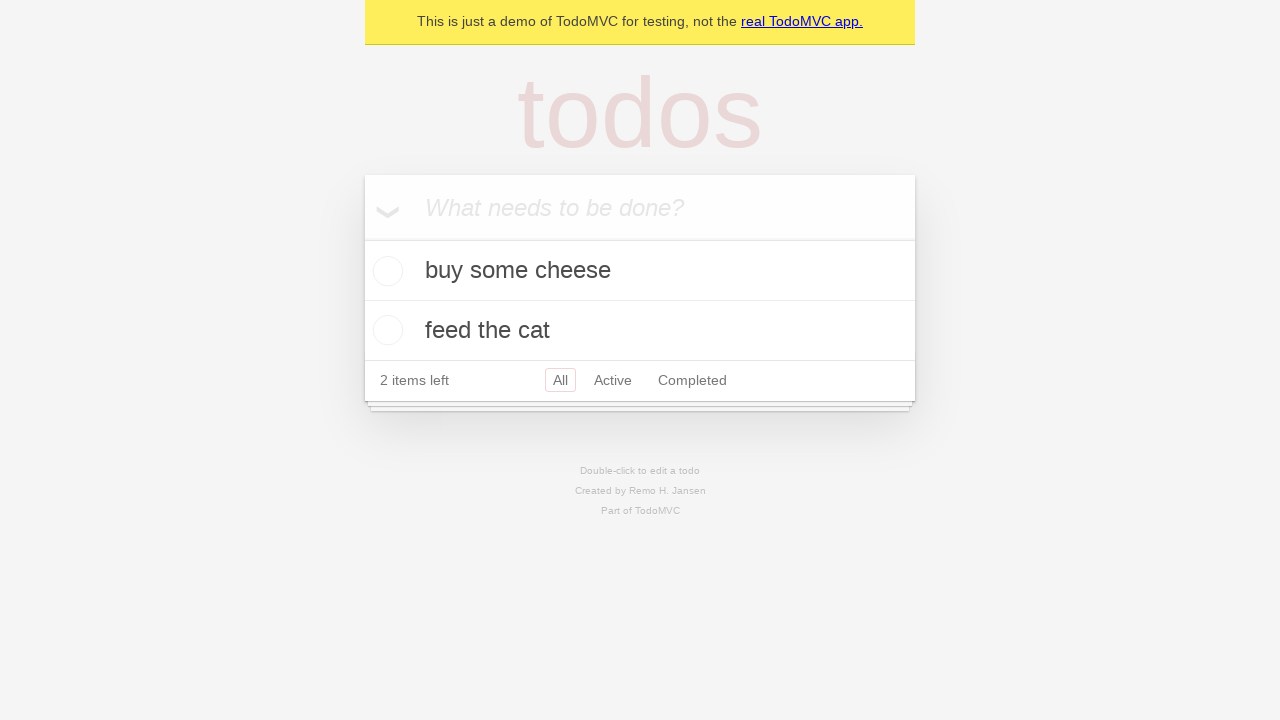

Filled todo input with 'book a doctors appointment' on internal:attr=[placeholder="What needs to be done?"i]
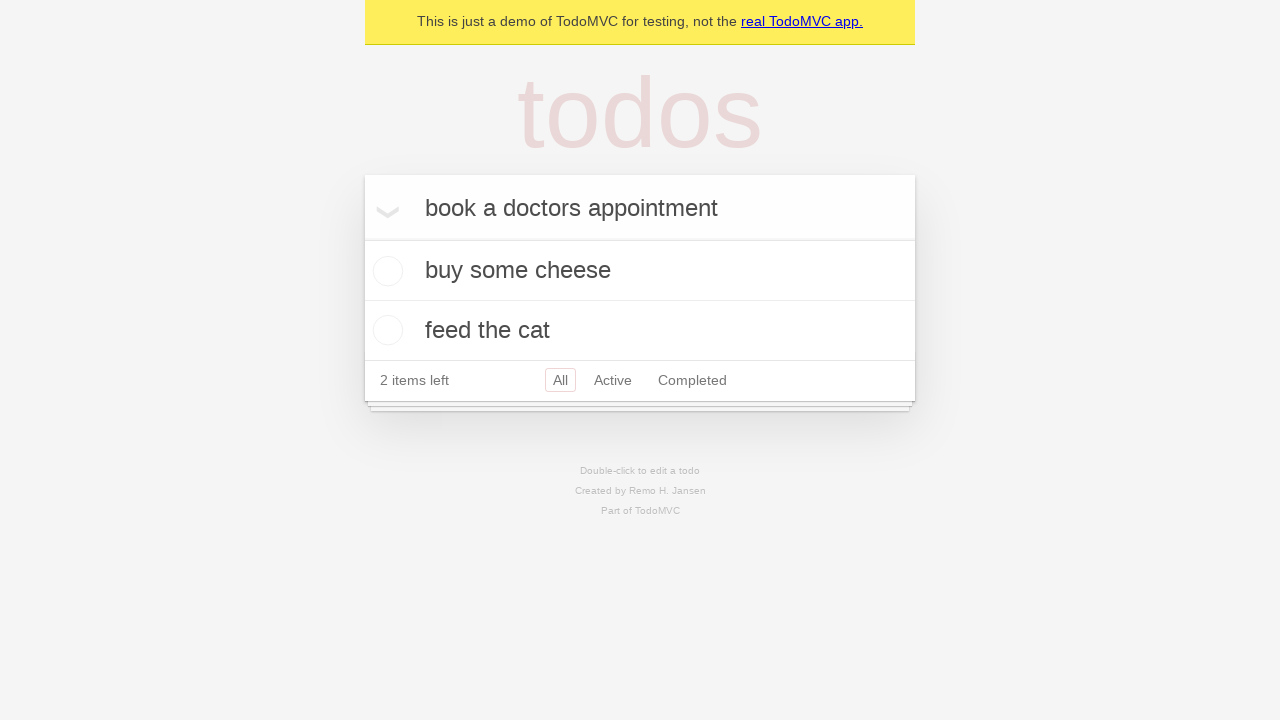

Pressed Enter to create third todo item on internal:attr=[placeholder="What needs to be done?"i]
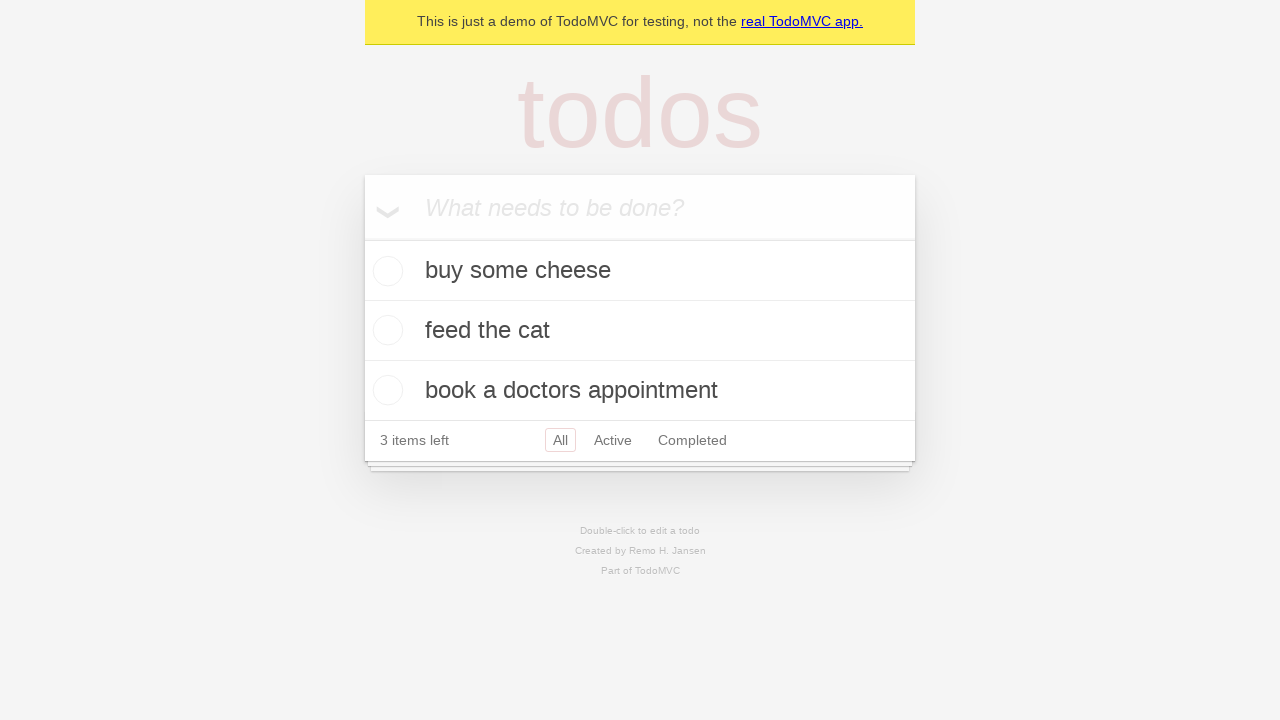

Waited for all 3 todo items to be created
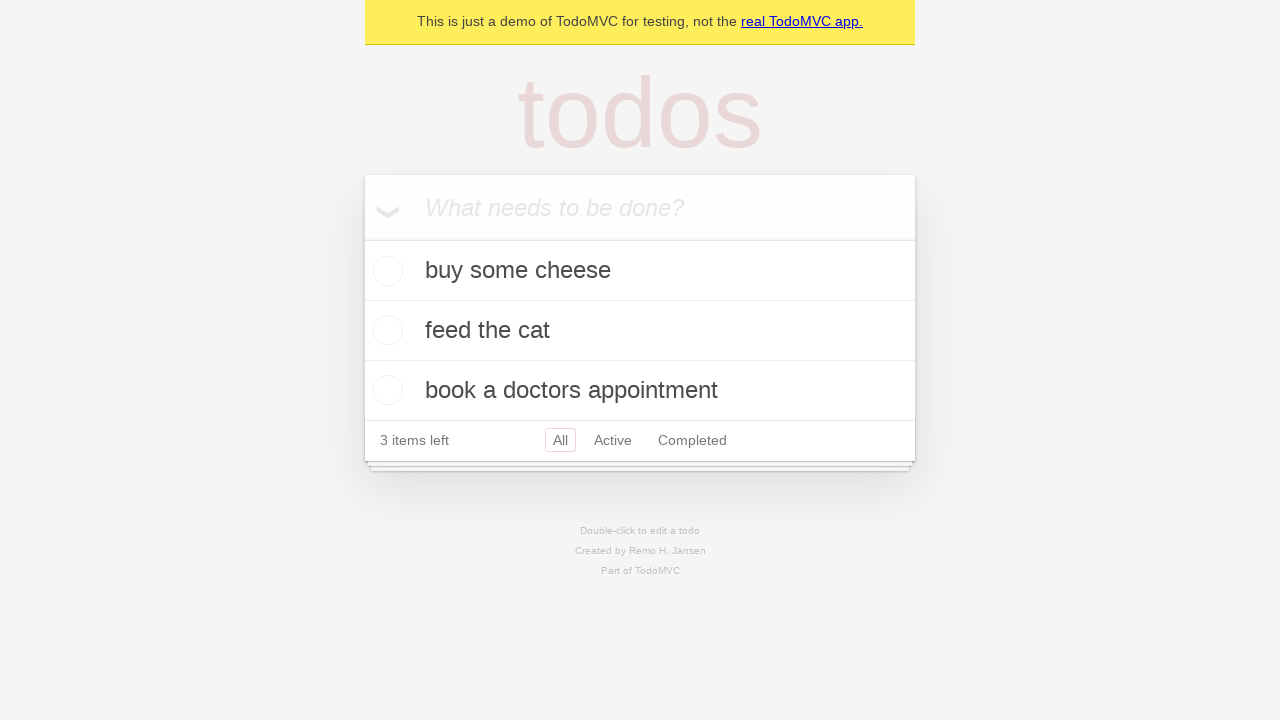

Double-clicked on second todo item to enter edit mode at (640, 331) on internal:testid=[data-testid="todo-item"s] >> nth=1
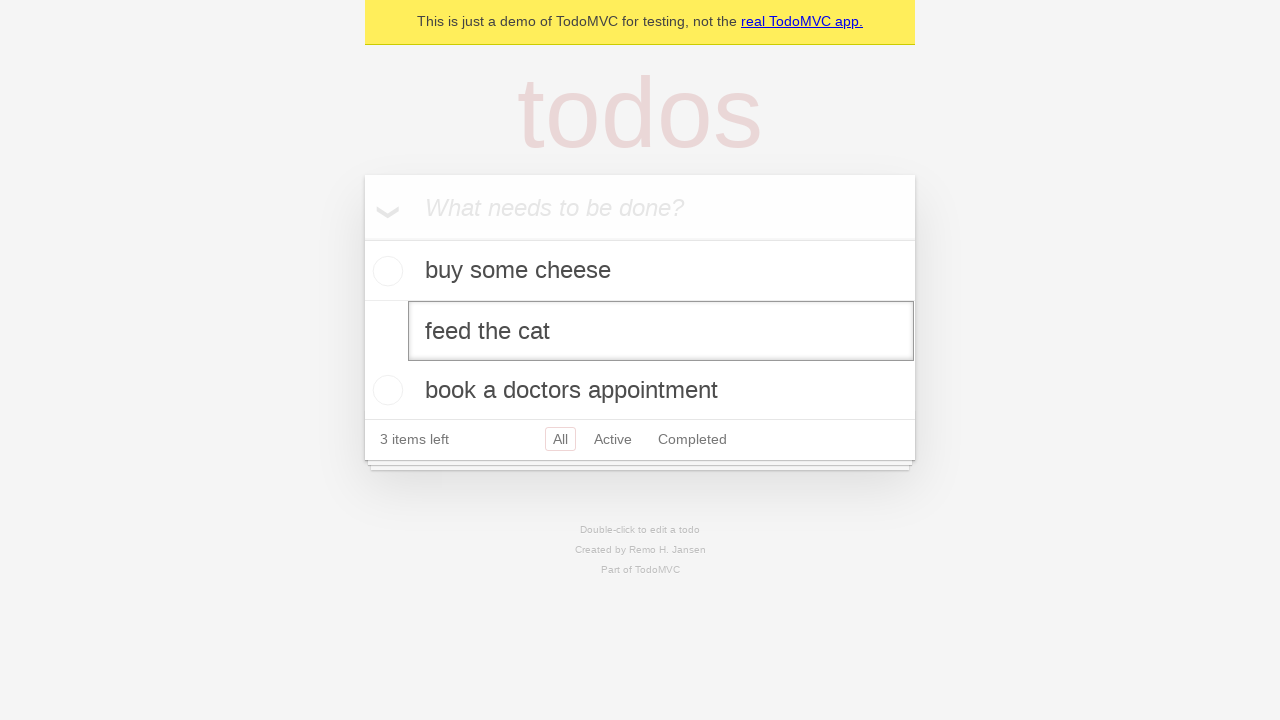

Cleared the edit textbox by filling with empty string on internal:testid=[data-testid="todo-item"s] >> nth=1 >> internal:role=textbox[nam
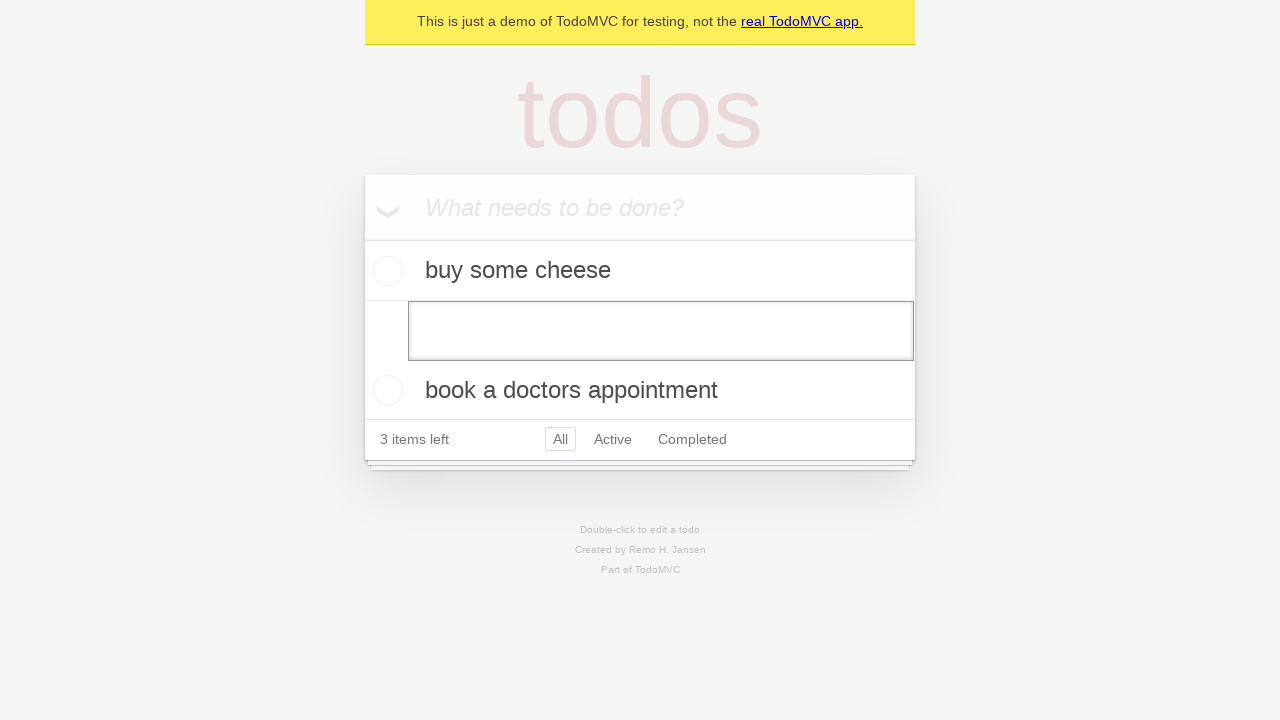

Pressed Enter to confirm empty edit, removing the todo item on internal:testid=[data-testid="todo-item"s] >> nth=1 >> internal:role=textbox[nam
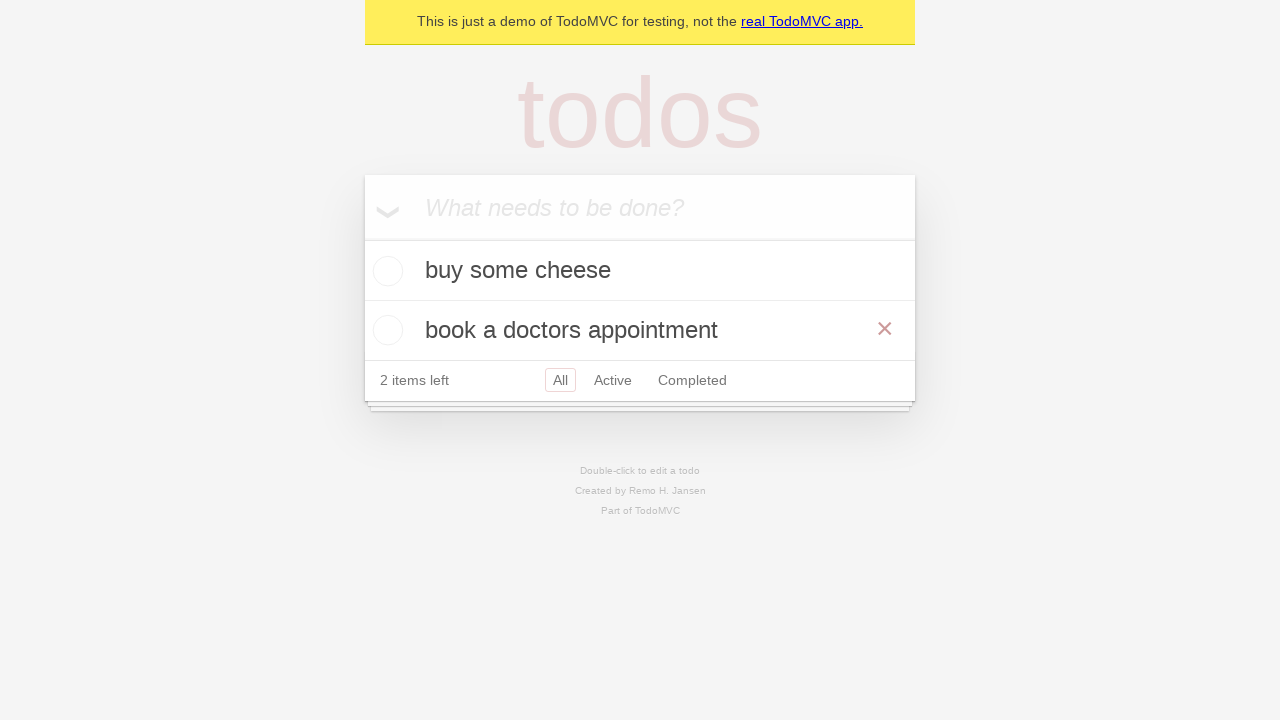

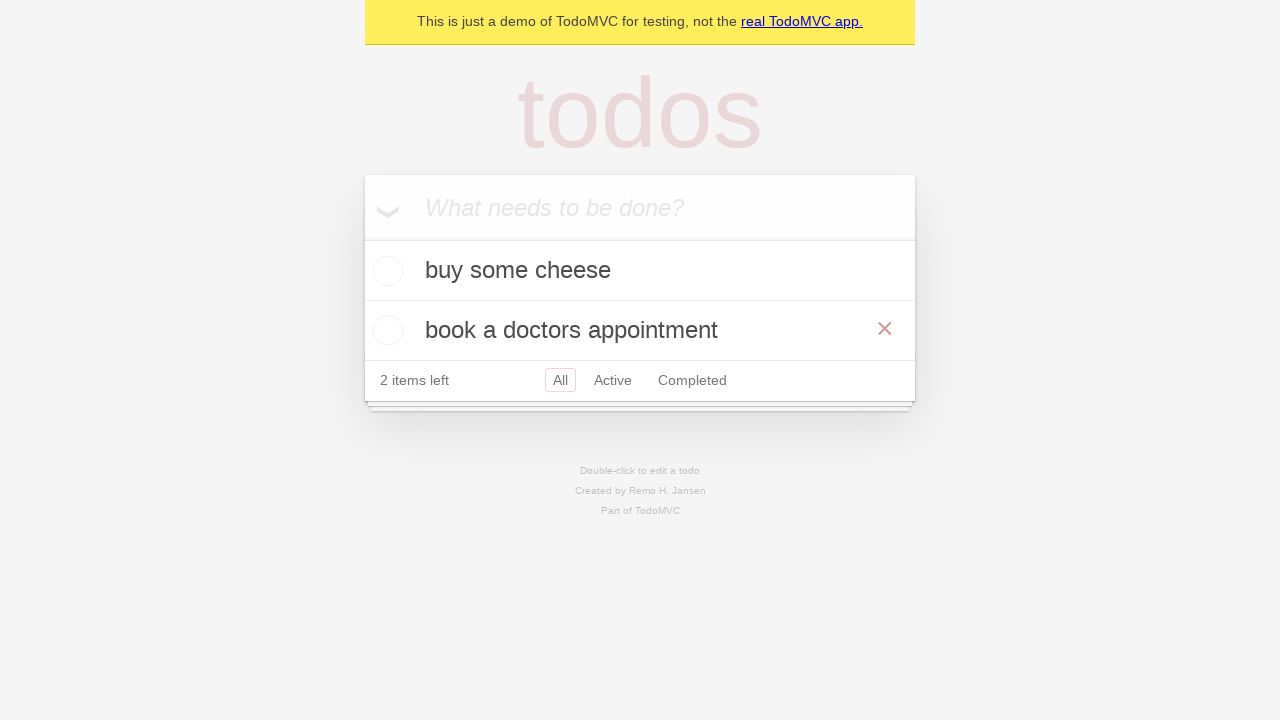